Tests click and hold functionality with Ctrl key to select multiple items in a selectable grid, then verifies 4 items are selected

Starting URL: http://jqueryui.com/resources/demos/selectable/display-grid.html

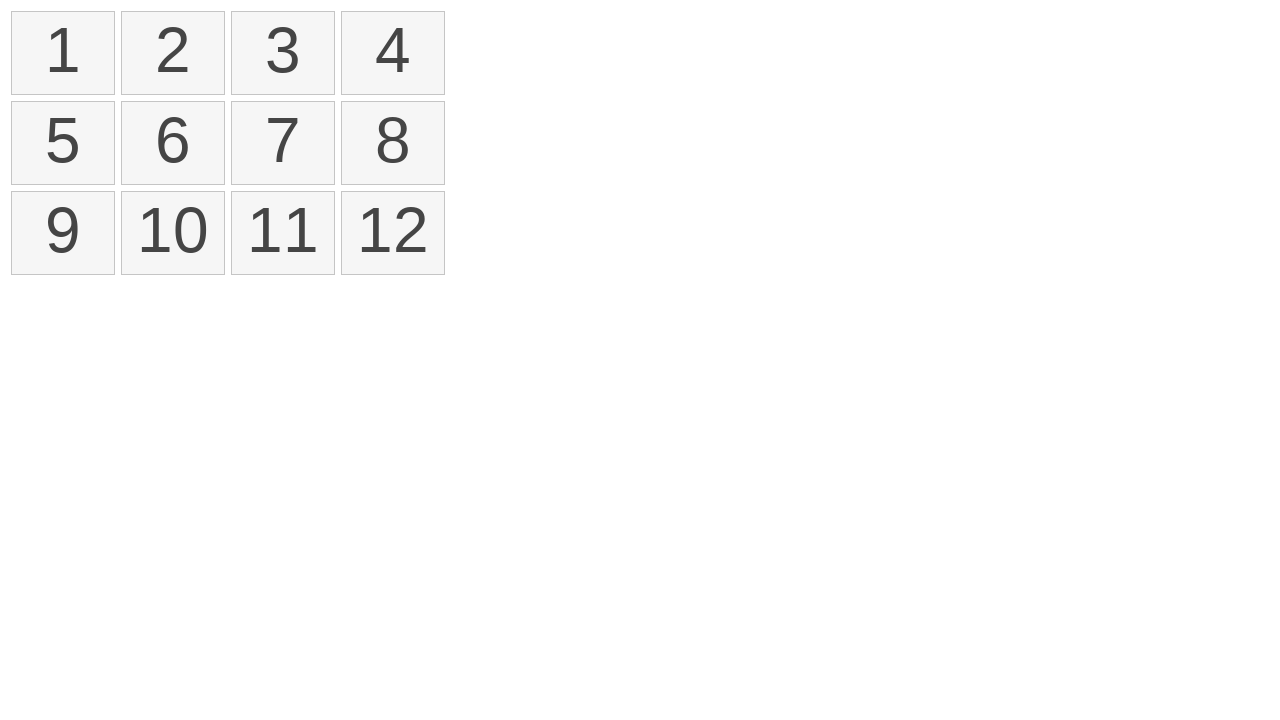

Waited for selectable items to load in the grid
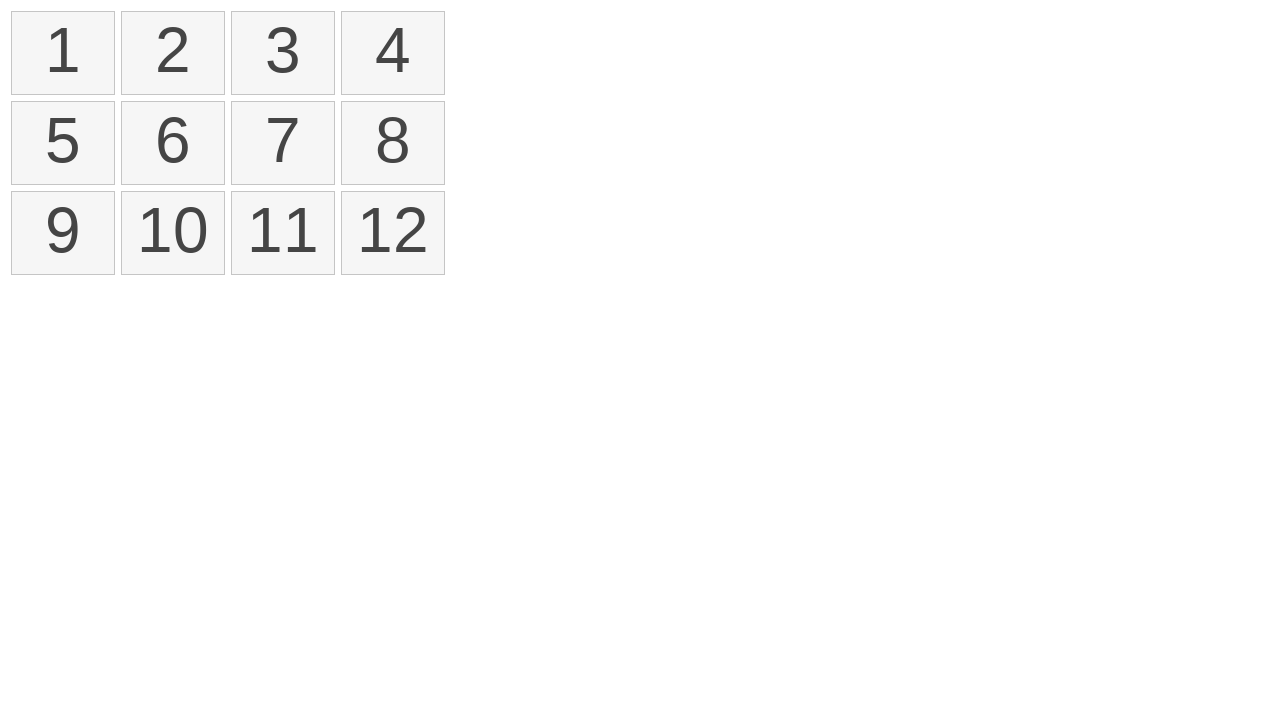

Pressed down Control key for multi-select
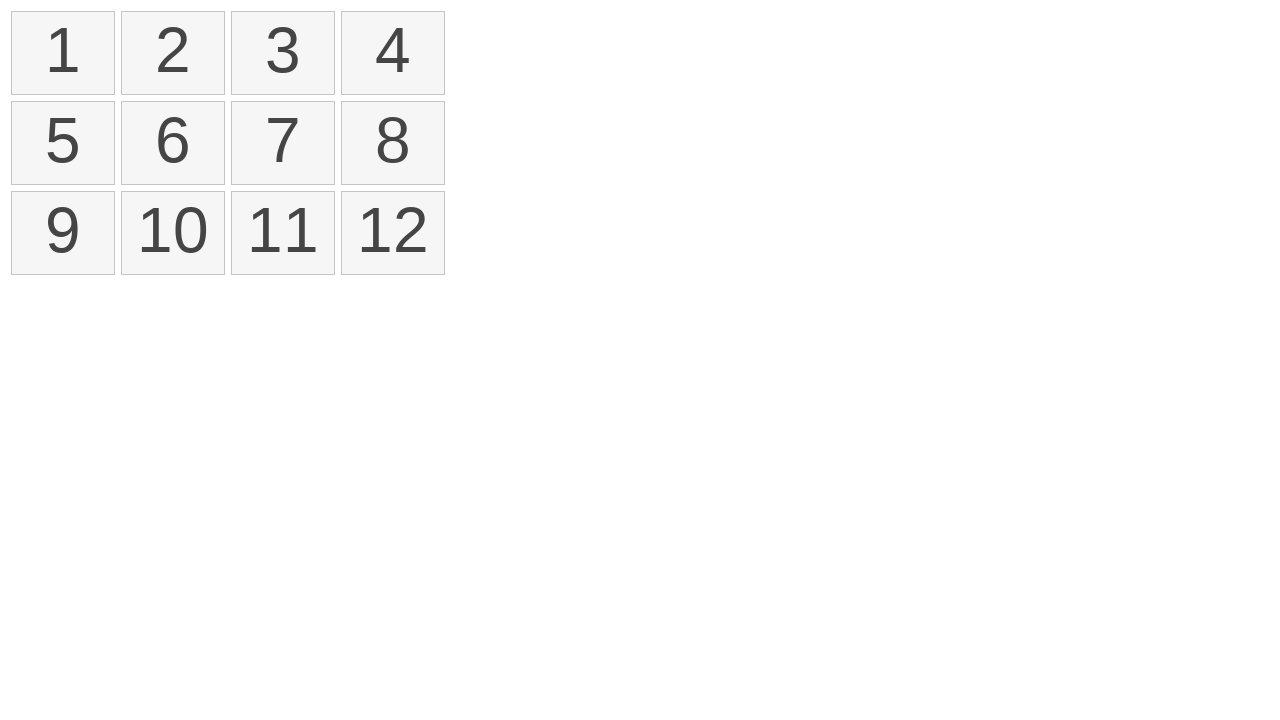

Clicked first item (index 0) while holding Ctrl at (63, 53) on li.ui-state-default.ui-selectee >> nth=0
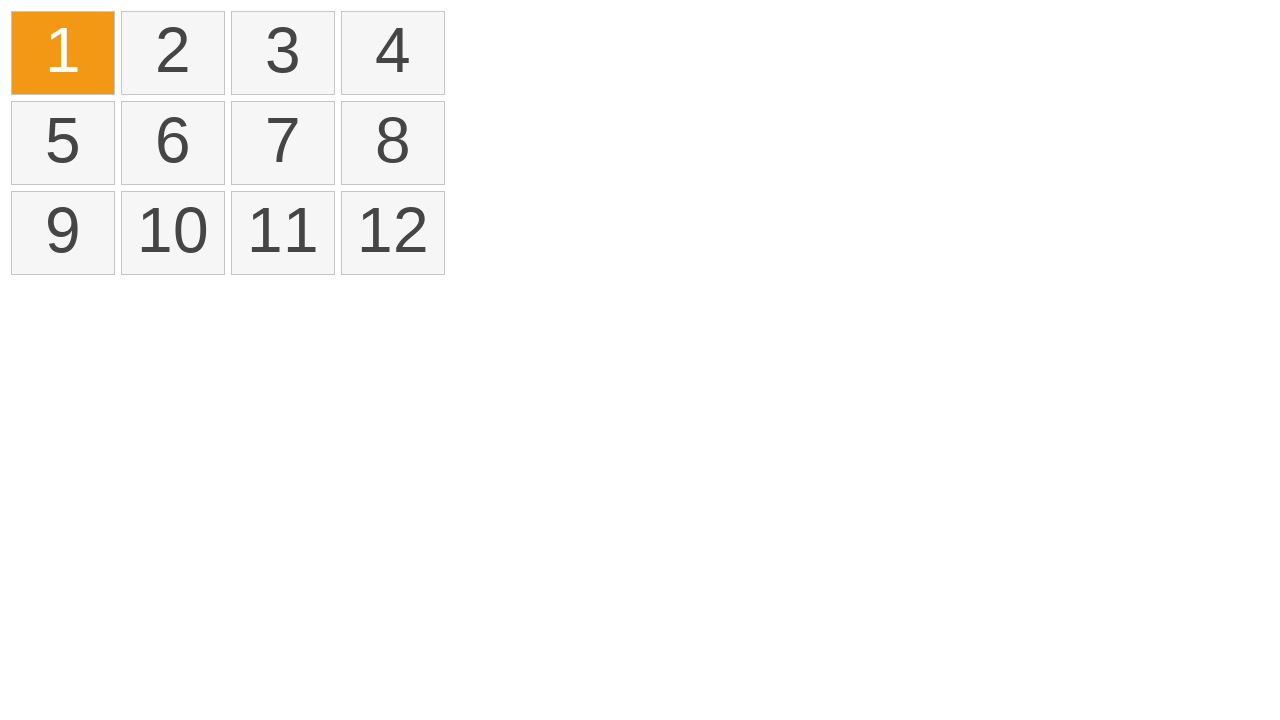

Clicked third item (index 2) while holding Ctrl at (283, 53) on li.ui-state-default.ui-selectee >> nth=2
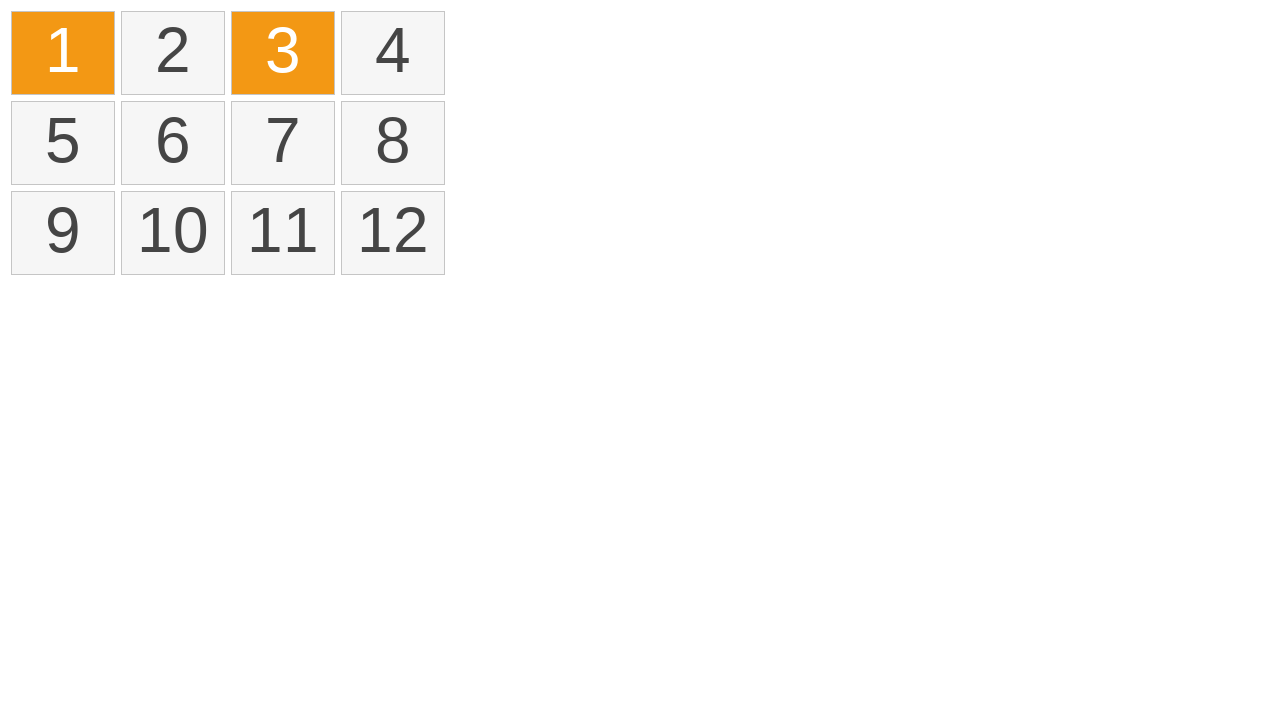

Clicked sixth item (index 5) while holding Ctrl at (173, 143) on li.ui-state-default.ui-selectee >> nth=5
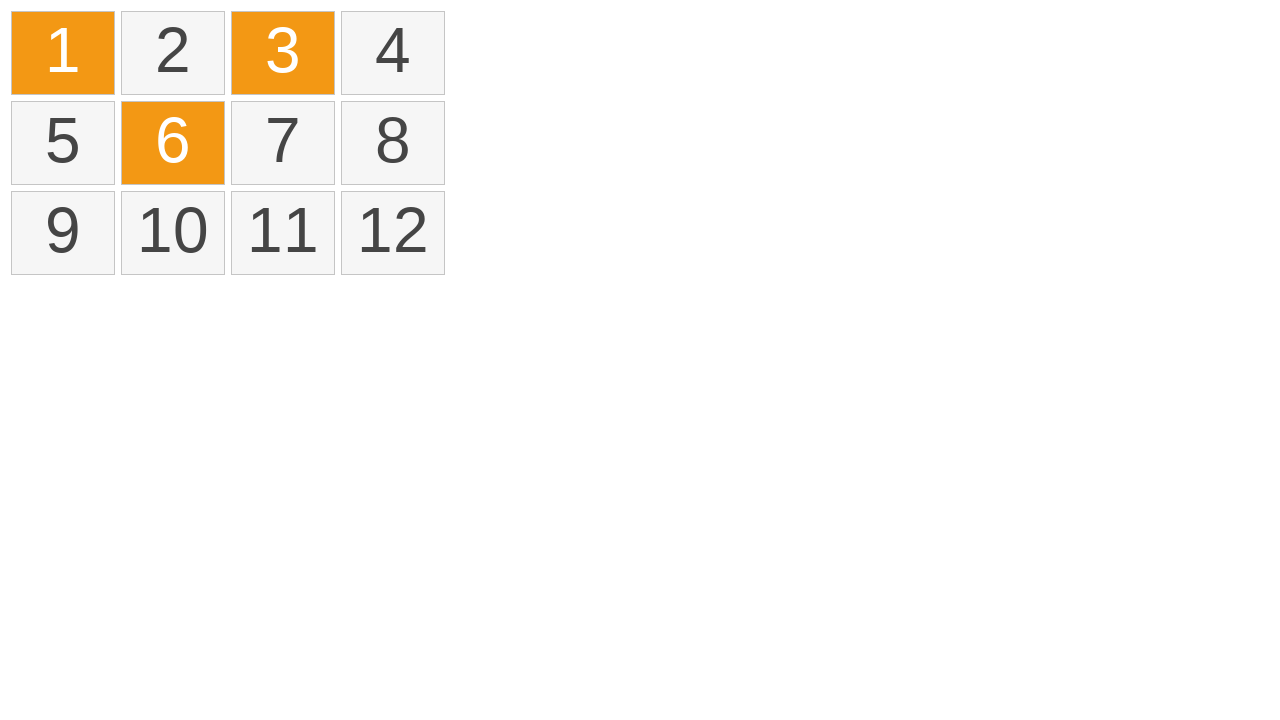

Clicked ninth item (index 8) while holding Ctrl at (63, 233) on li.ui-state-default.ui-selectee >> nth=8
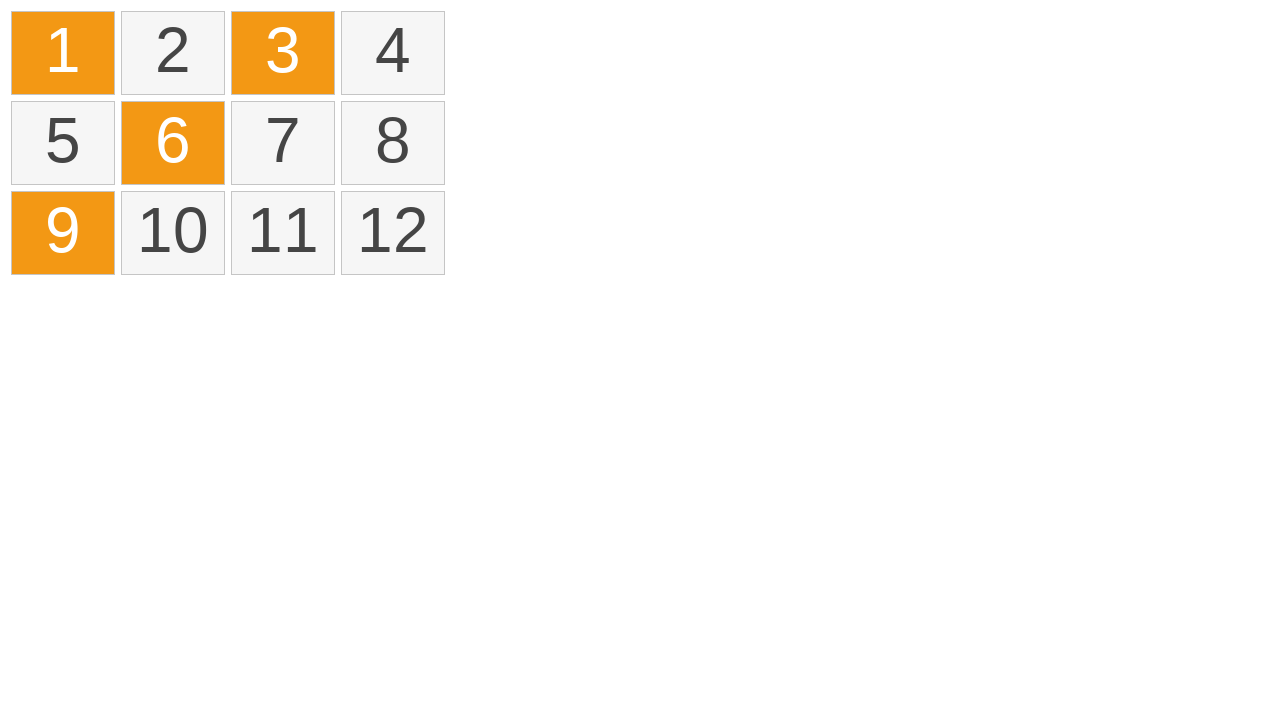

Released Control key
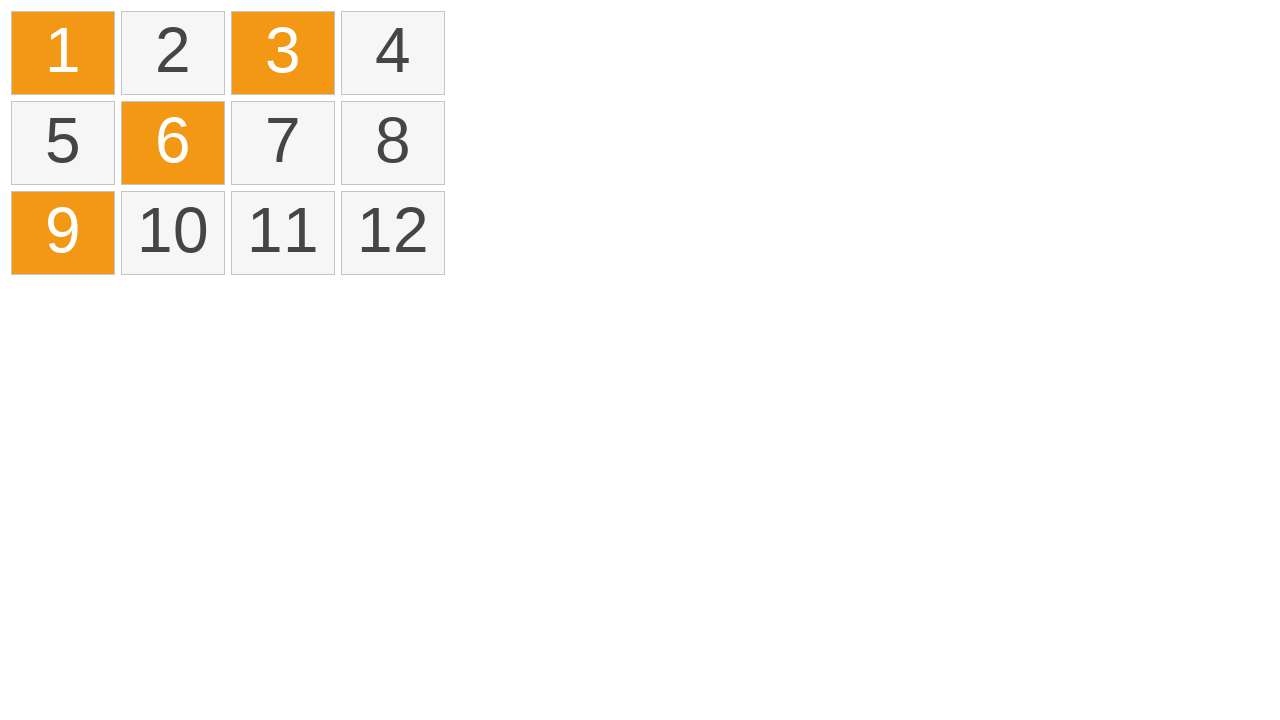

Located all selected items in the grid
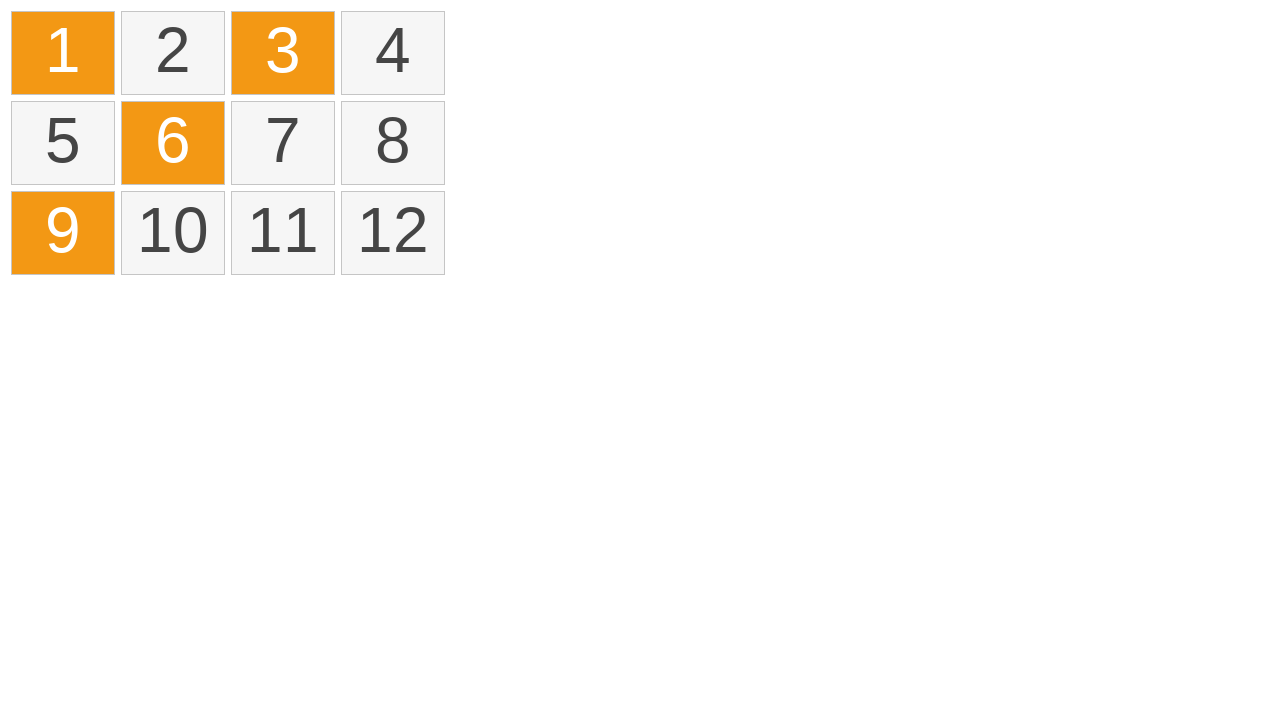

Verified that exactly 4 items are selected
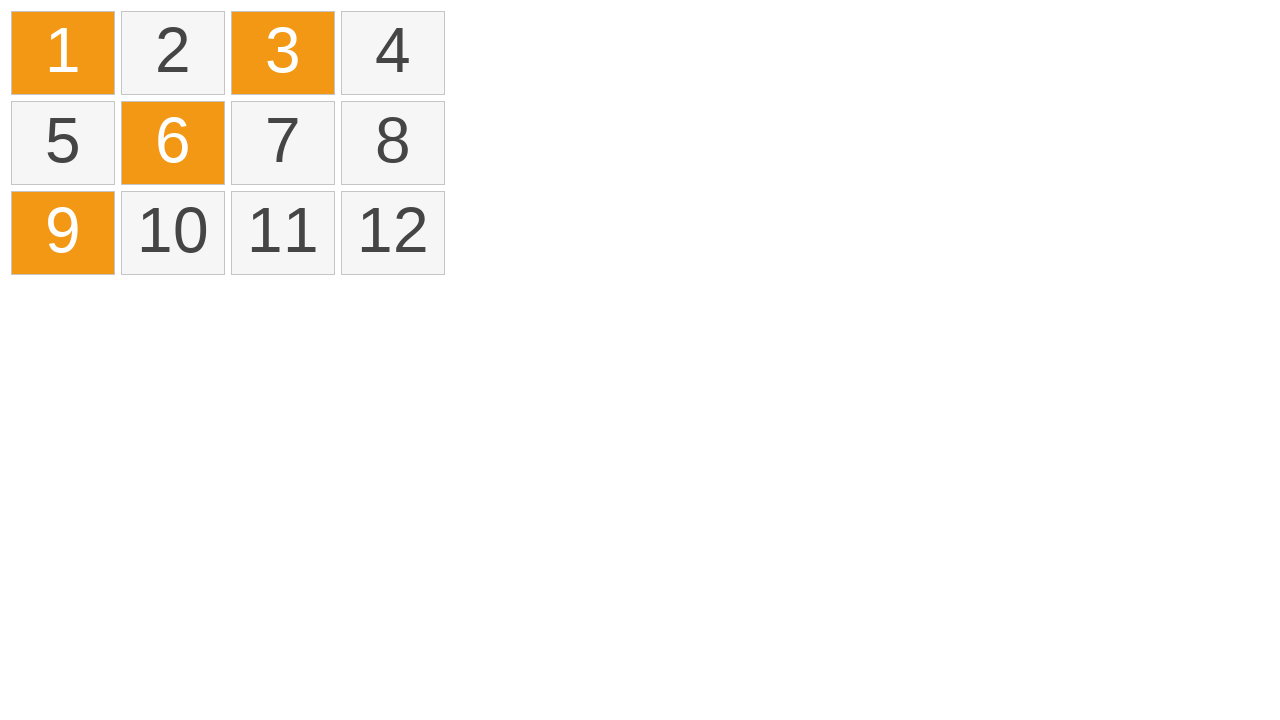

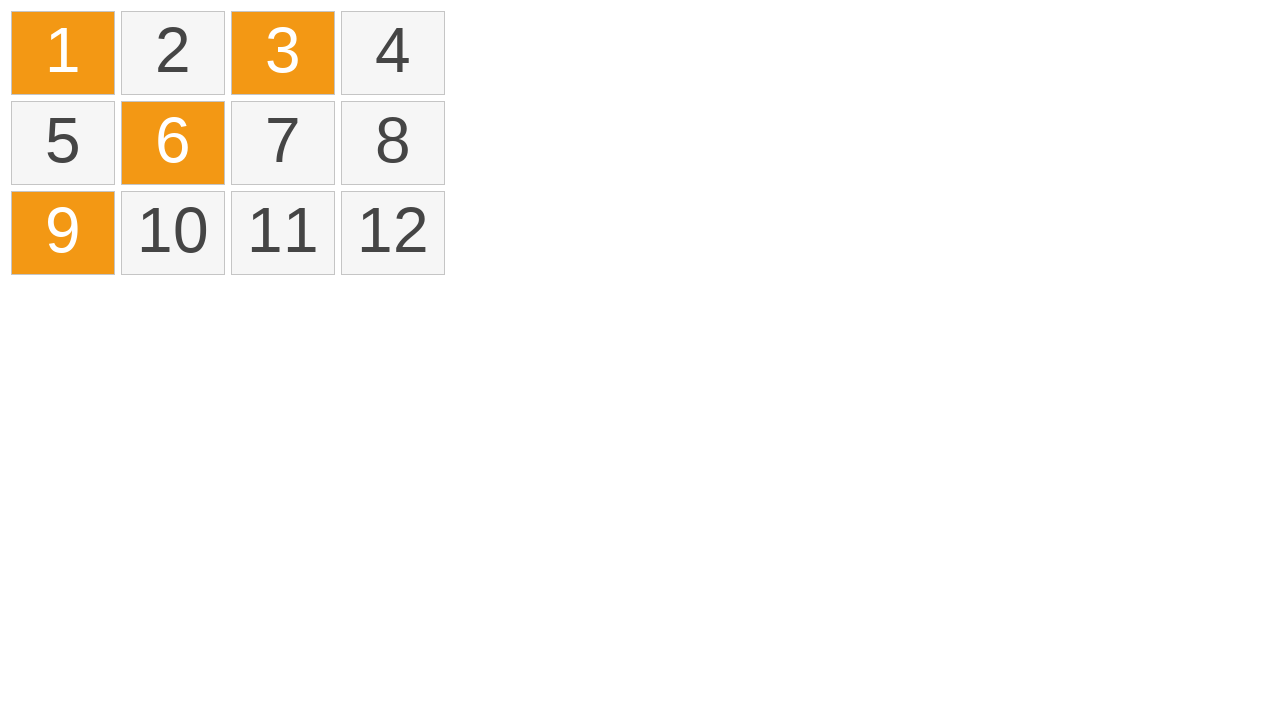